Tests that entered text is trimmed when editing a todo item

Starting URL: https://demo.playwright.dev/todomvc

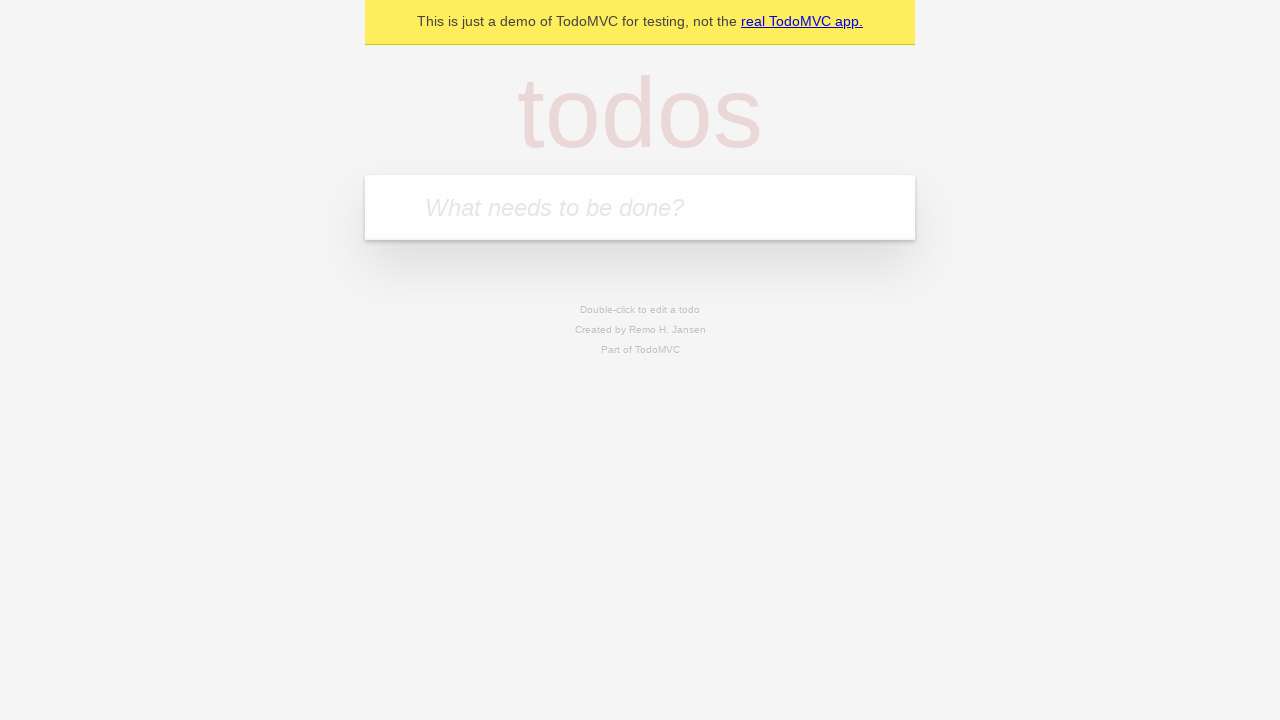

Filled todo input with 'buy some cheese' on internal:attr=[placeholder="What needs to be done?"i]
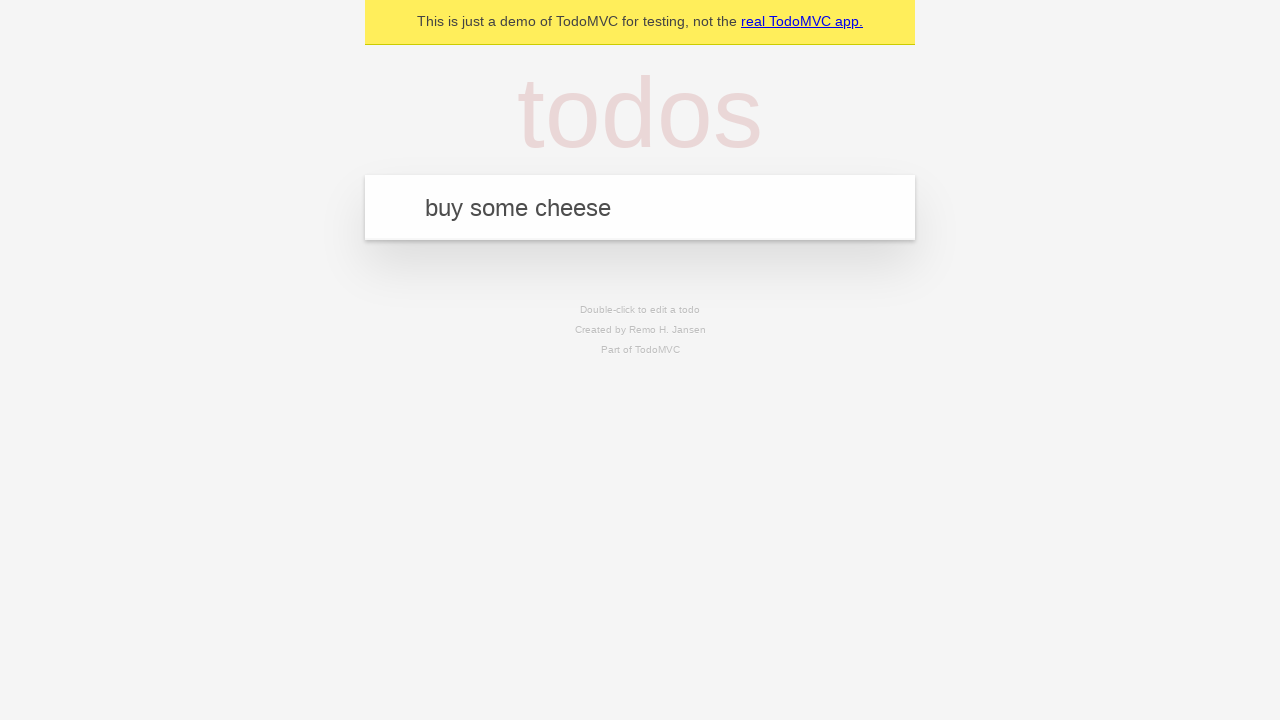

Pressed Enter to create todo 'buy some cheese' on internal:attr=[placeholder="What needs to be done?"i]
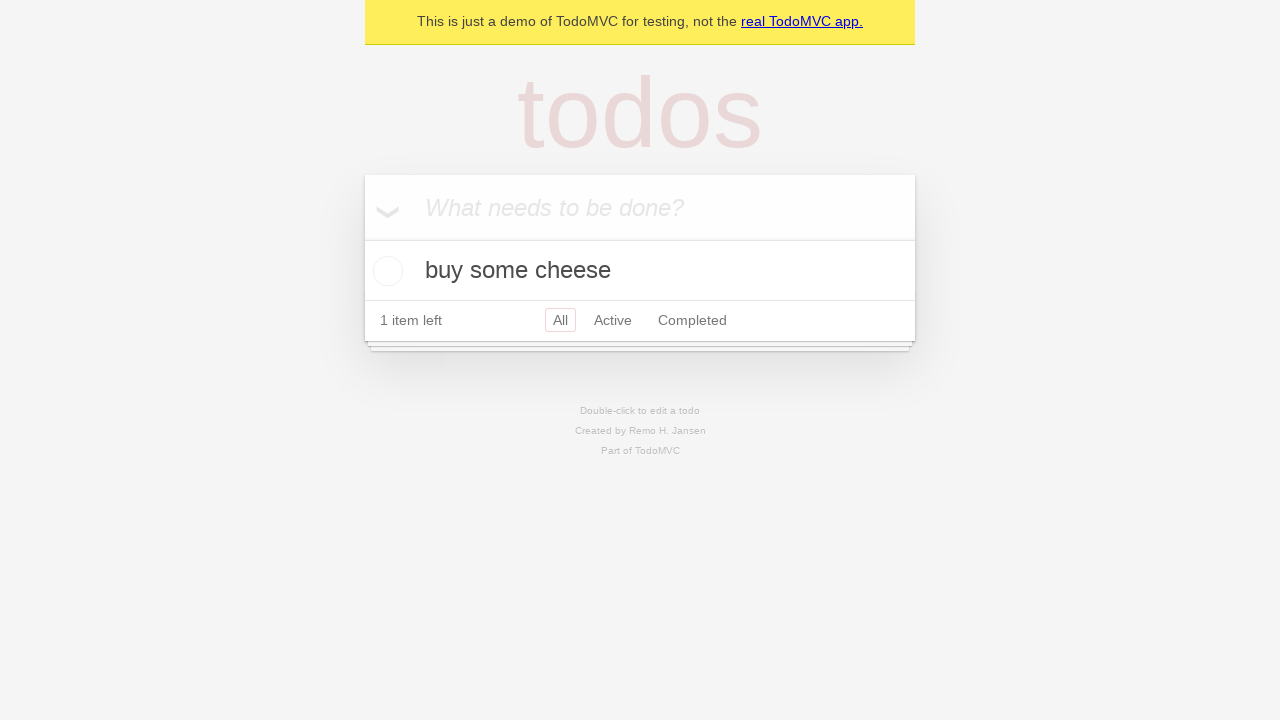

Filled todo input with 'feed the cat' on internal:attr=[placeholder="What needs to be done?"i]
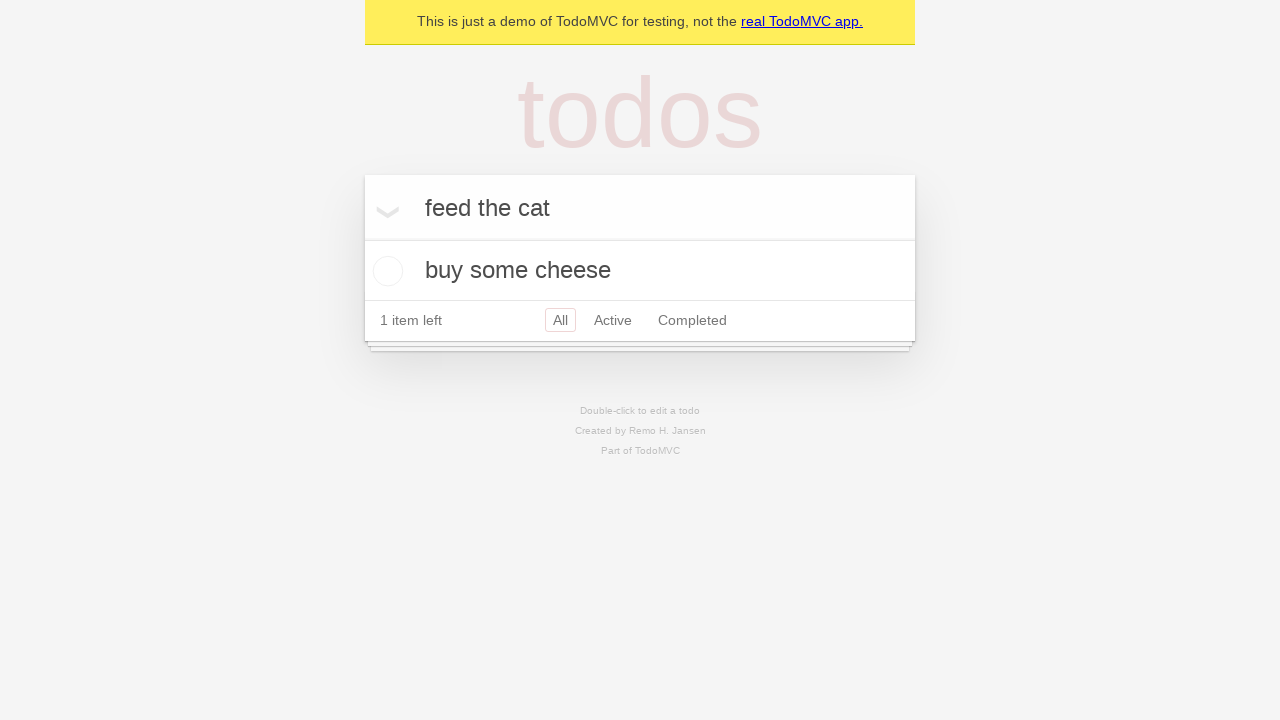

Pressed Enter to create todo 'feed the cat' on internal:attr=[placeholder="What needs to be done?"i]
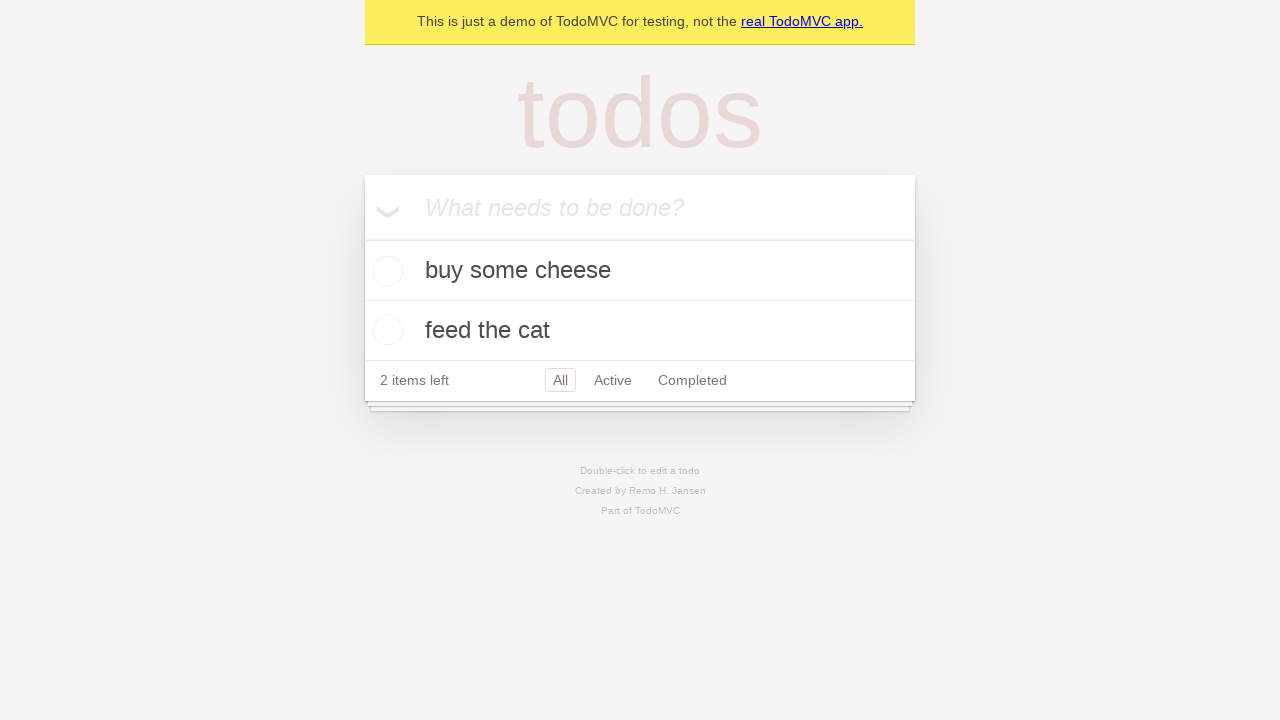

Filled todo input with 'book a doctors appointment' on internal:attr=[placeholder="What needs to be done?"i]
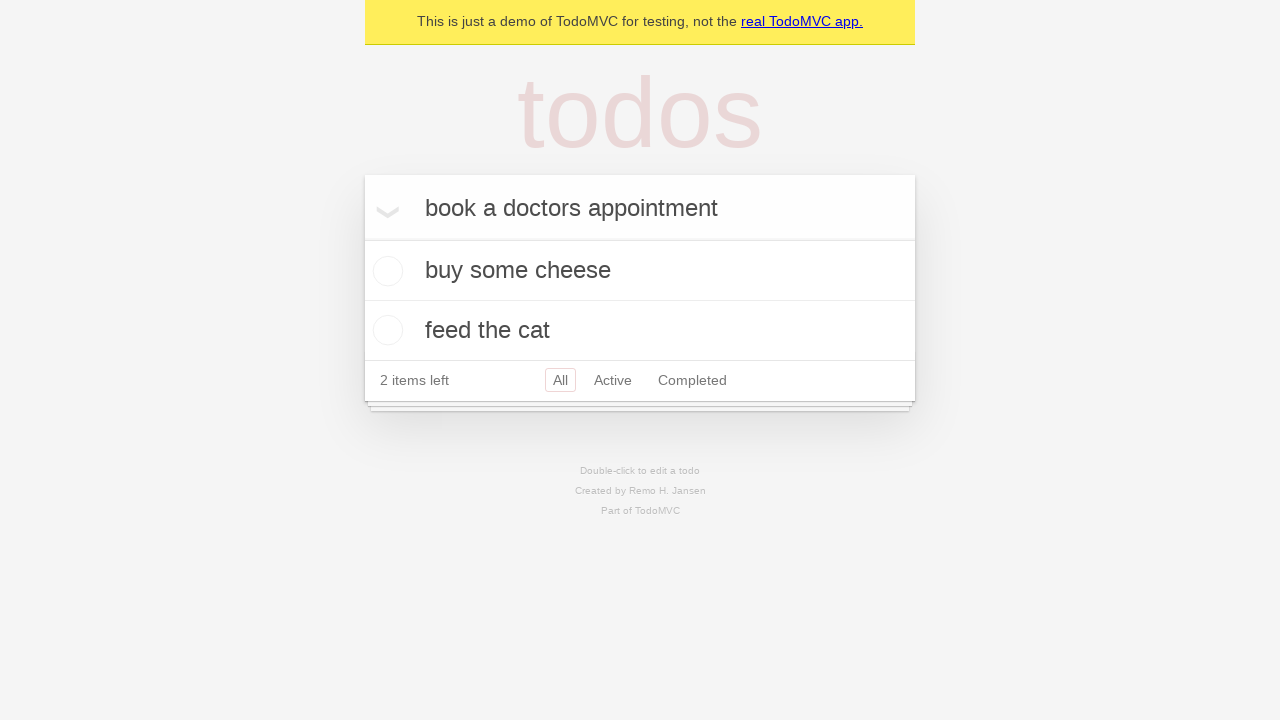

Pressed Enter to create todo 'book a doctors appointment' on internal:attr=[placeholder="What needs to be done?"i]
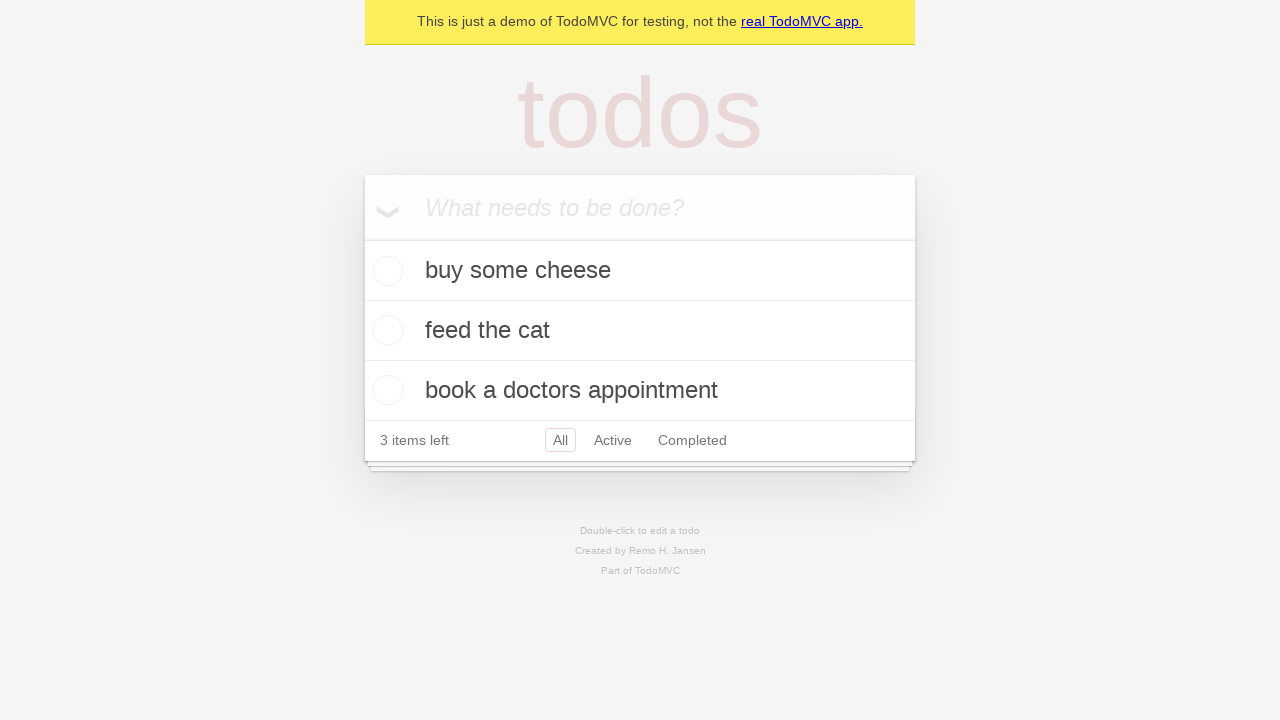

Waited for all 3 todos to be created
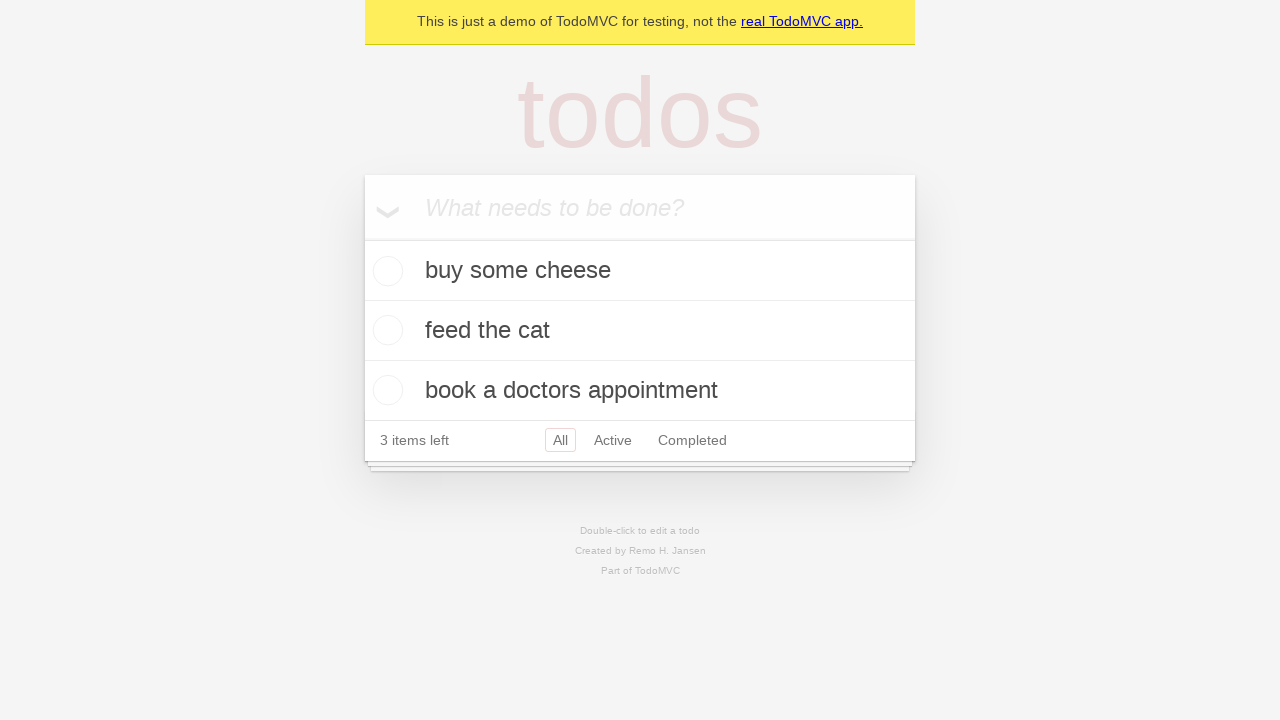

Double-clicked second todo item to enter edit mode at (640, 331) on internal:testid=[data-testid="todo-item"s] >> nth=1
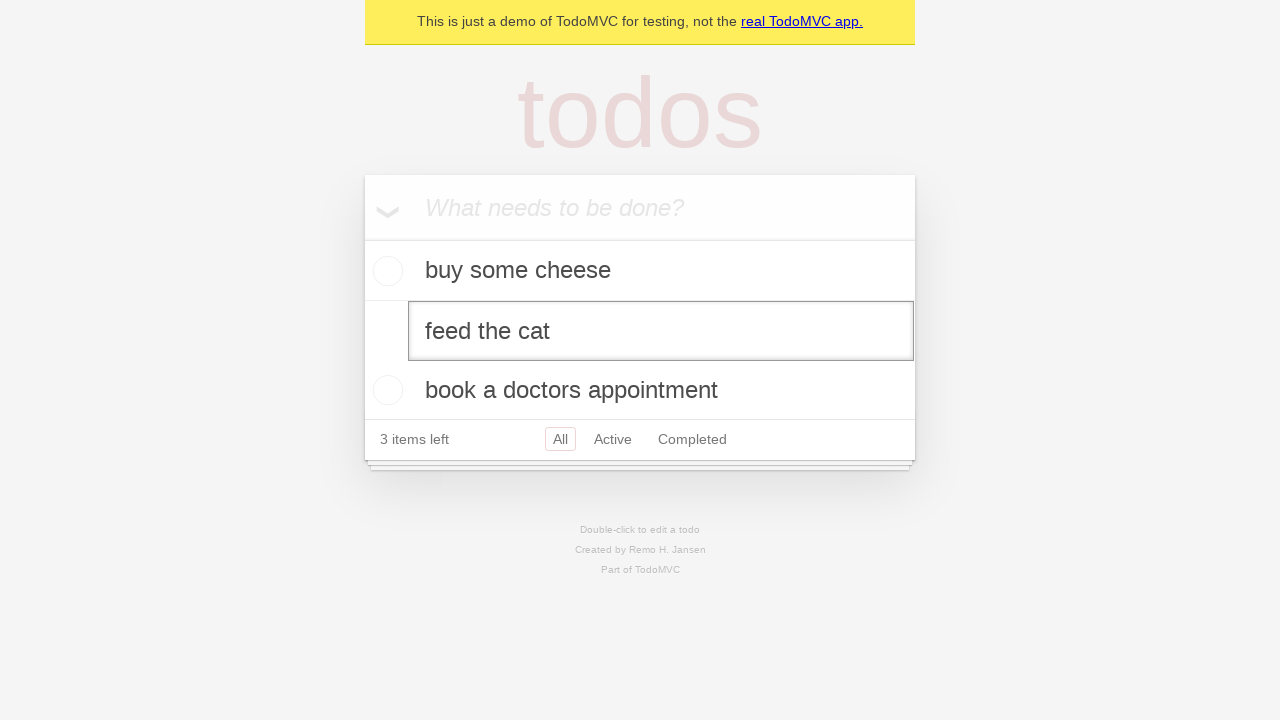

Filled edit input with text containing leading and trailing whitespace on internal:testid=[data-testid="todo-item"s] >> nth=1 >> internal:role=textbox[nam
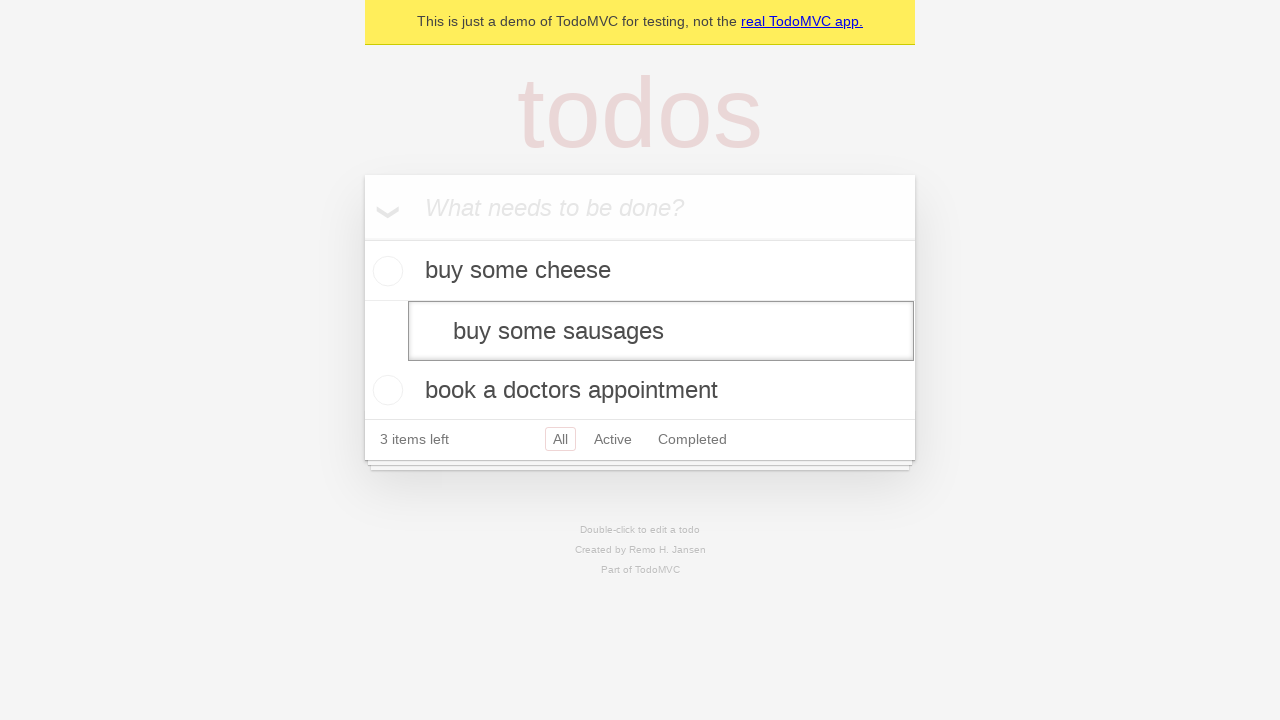

Pressed Enter to confirm edit and verify text is trimmed on internal:testid=[data-testid="todo-item"s] >> nth=1 >> internal:role=textbox[nam
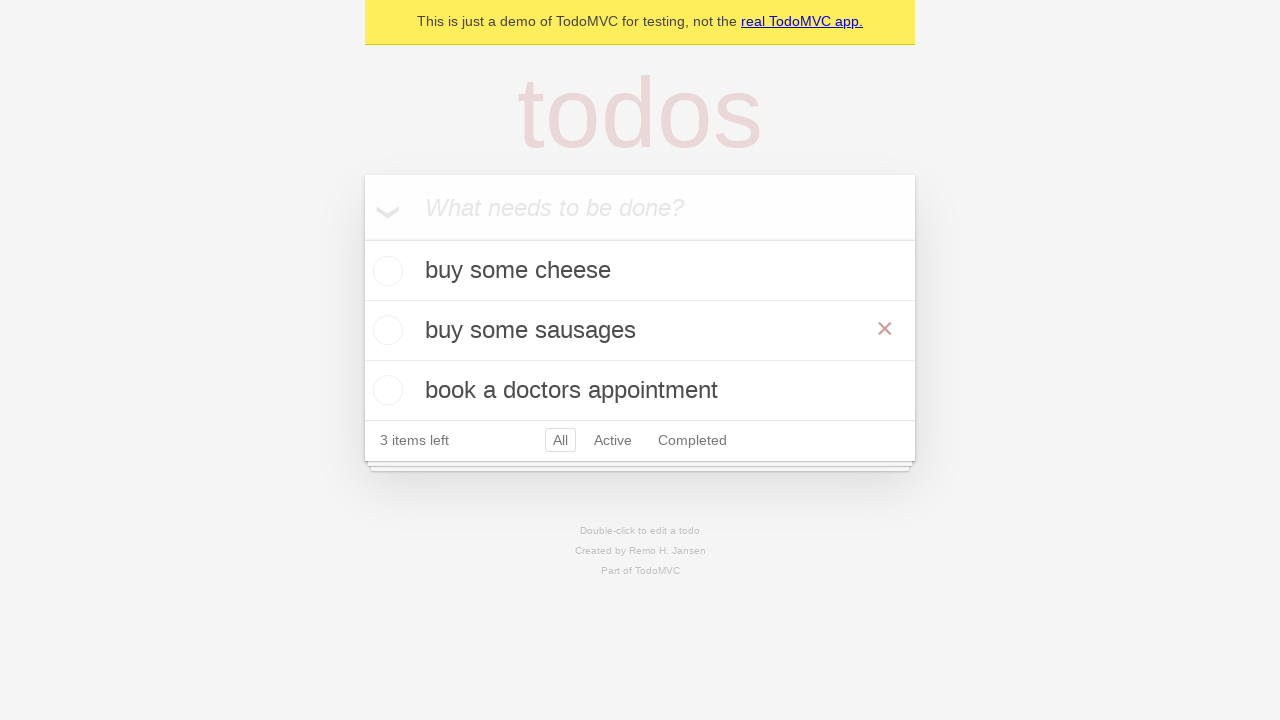

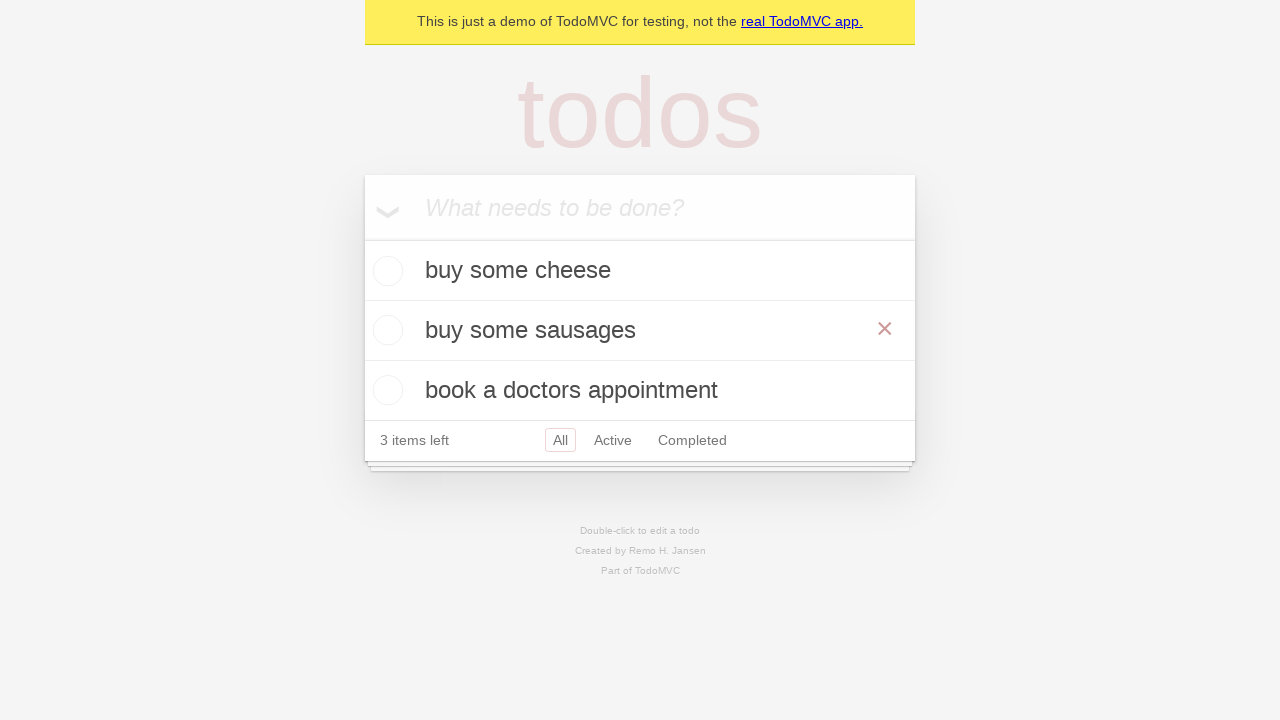